Tests the Add/Remove Elements page by clicking the "Add Element" button 5 times and verifying that 5 "Delete" buttons appear in the container.

Starting URL: http://the-internet.herokuapp.com/add_remove_elements/

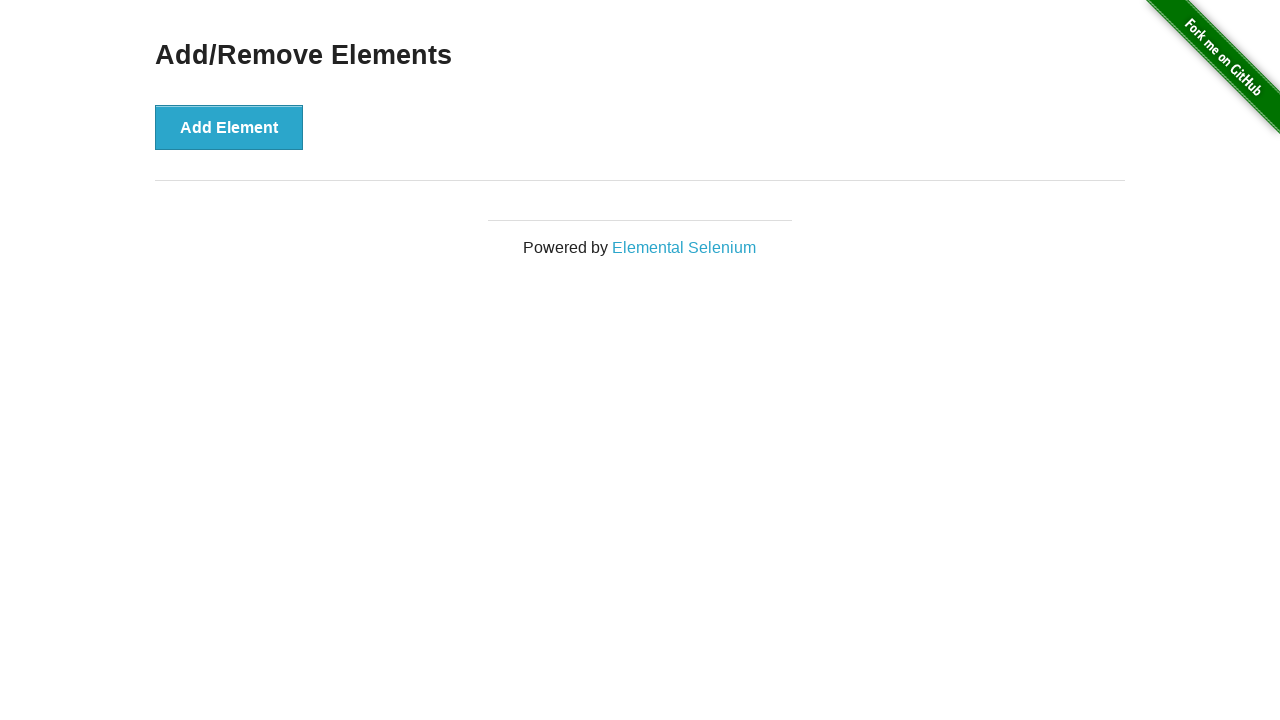

Navigated to Add/Remove Elements page
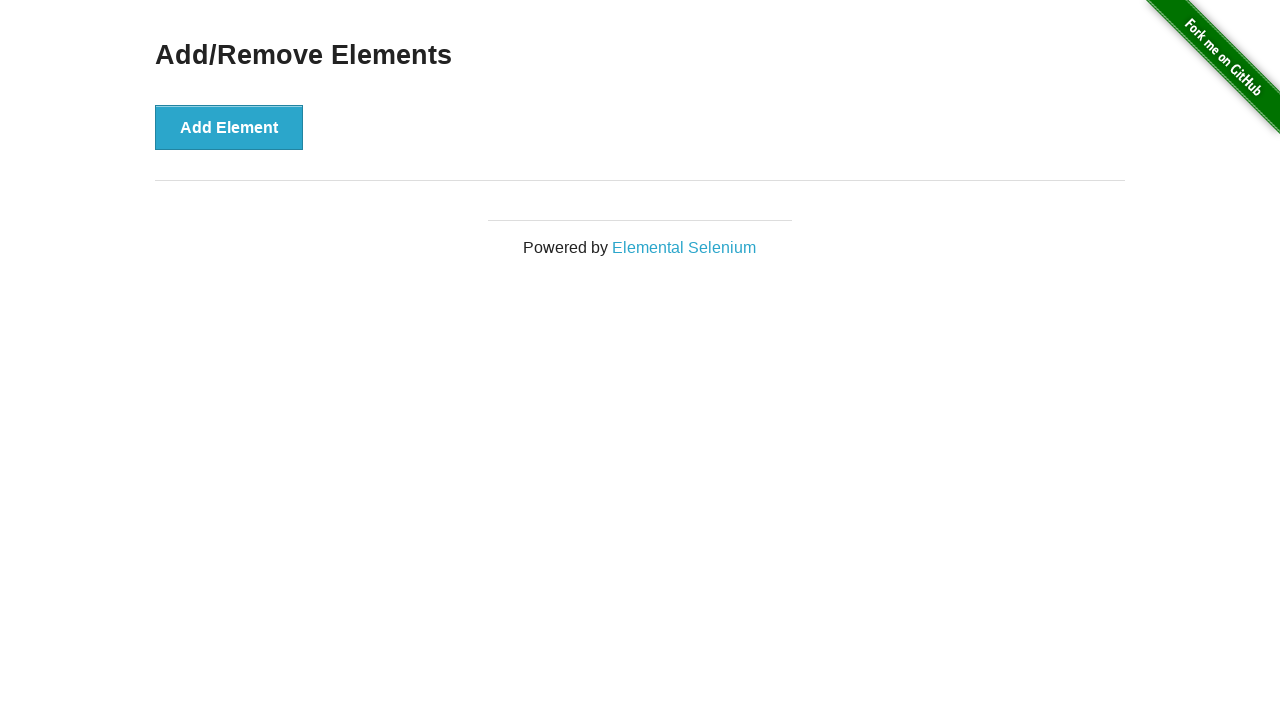

Clicked 'Add Element' button at (229, 127) on button[onclick="addElement()"]
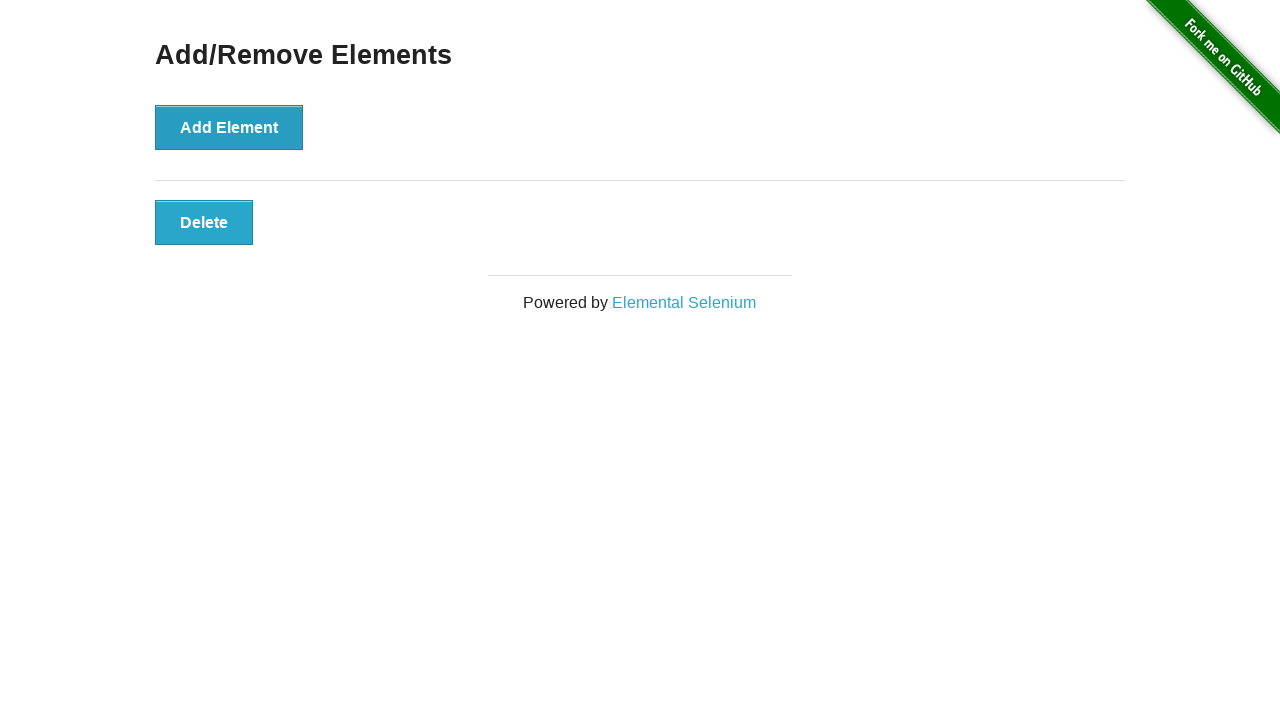

Clicked 'Add Element' button at (229, 127) on button[onclick="addElement()"]
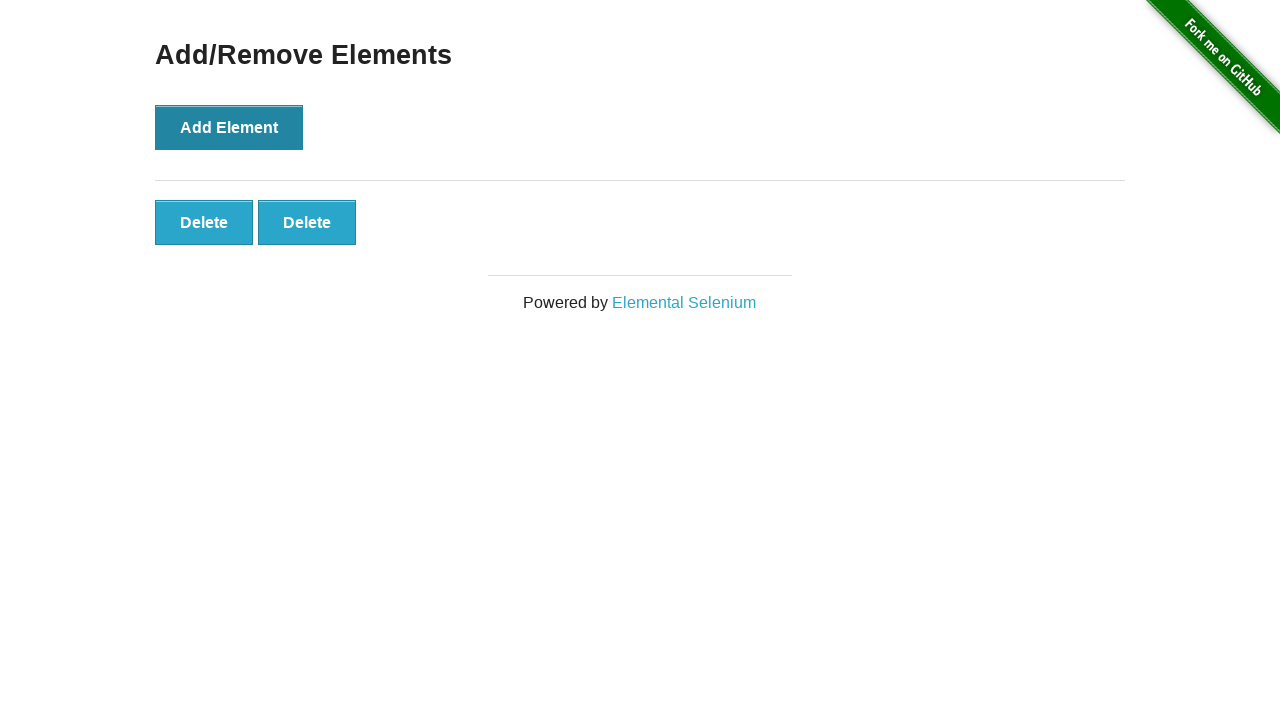

Clicked 'Add Element' button at (229, 127) on button[onclick="addElement()"]
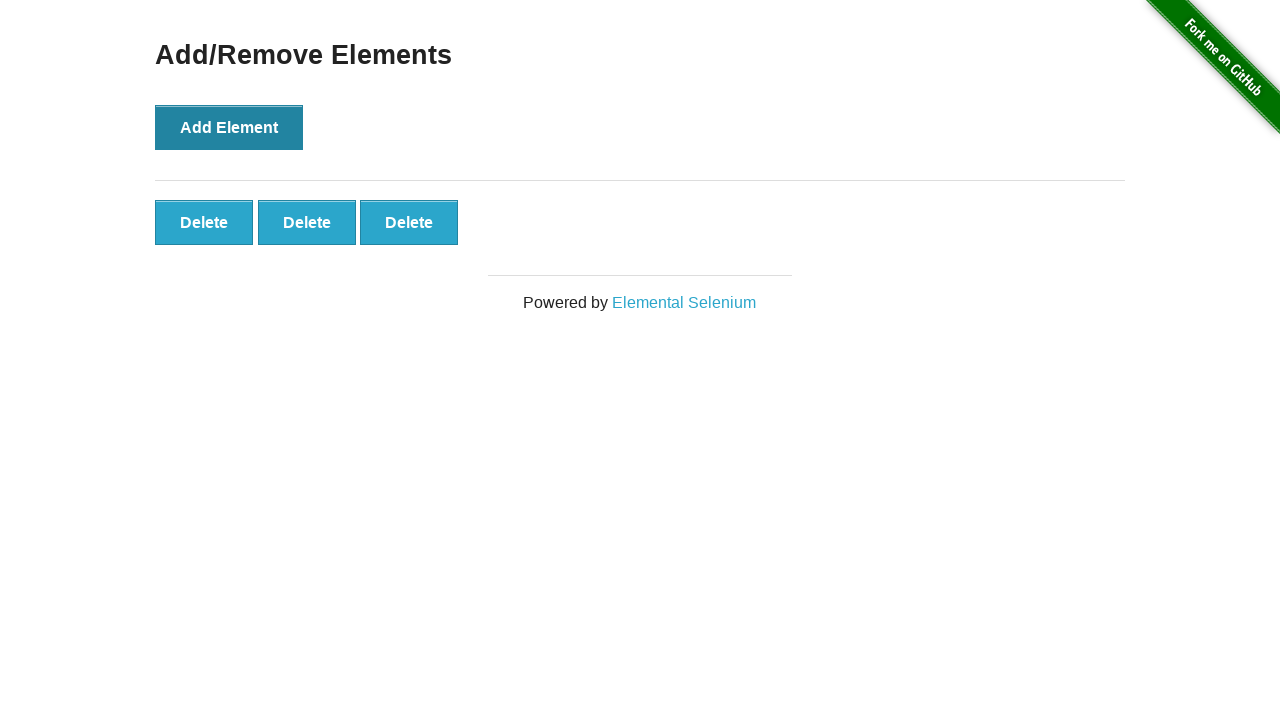

Clicked 'Add Element' button at (229, 127) on button[onclick="addElement()"]
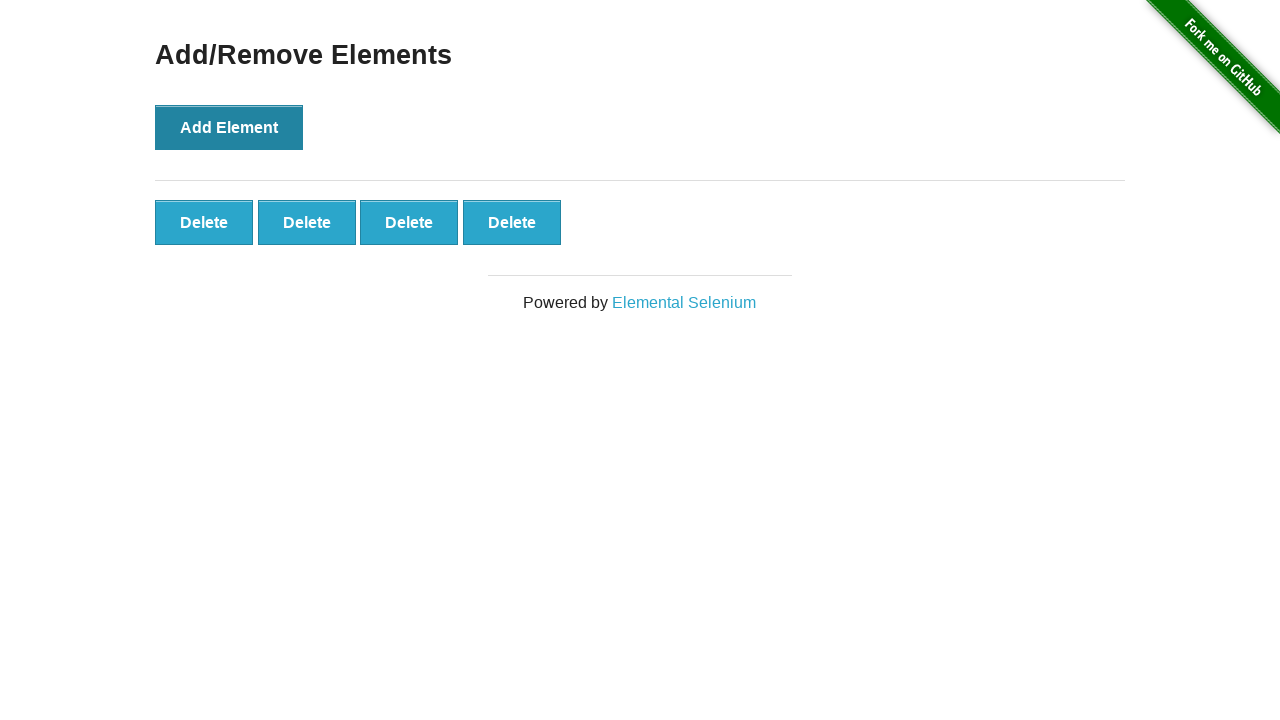

Clicked 'Add Element' button at (229, 127) on button[onclick="addElement()"]
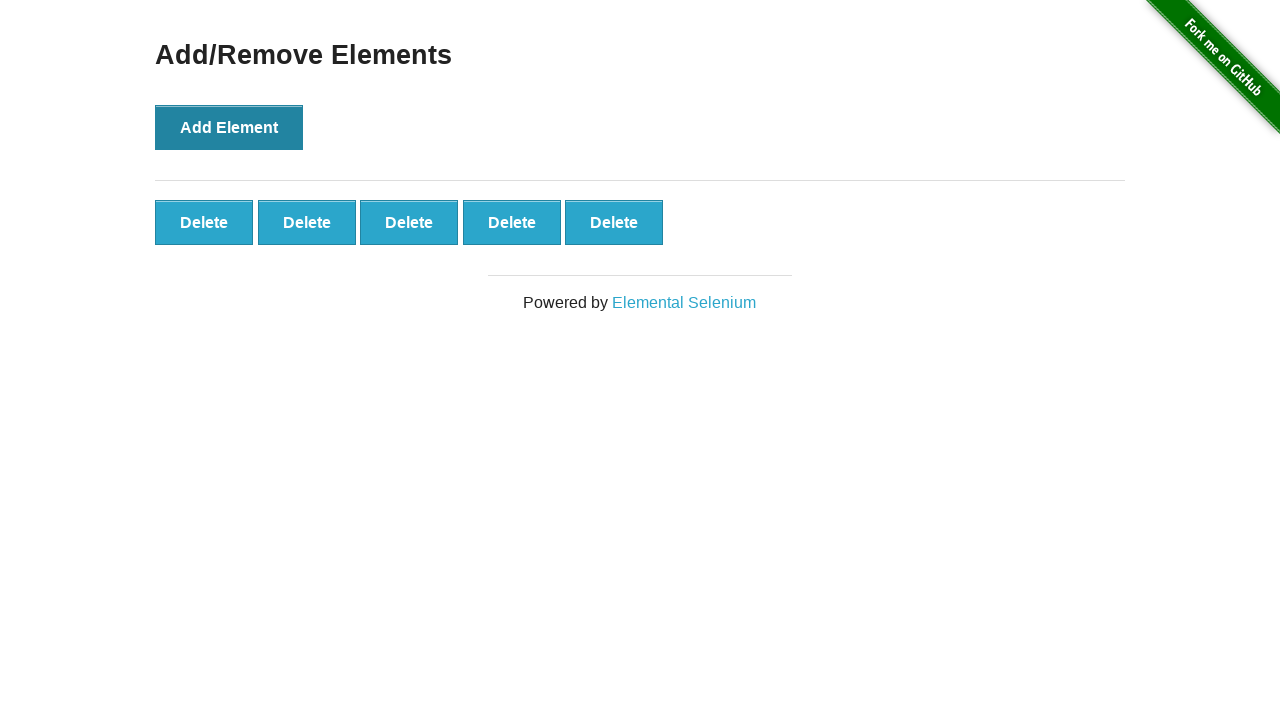

Delete buttons appeared in the container
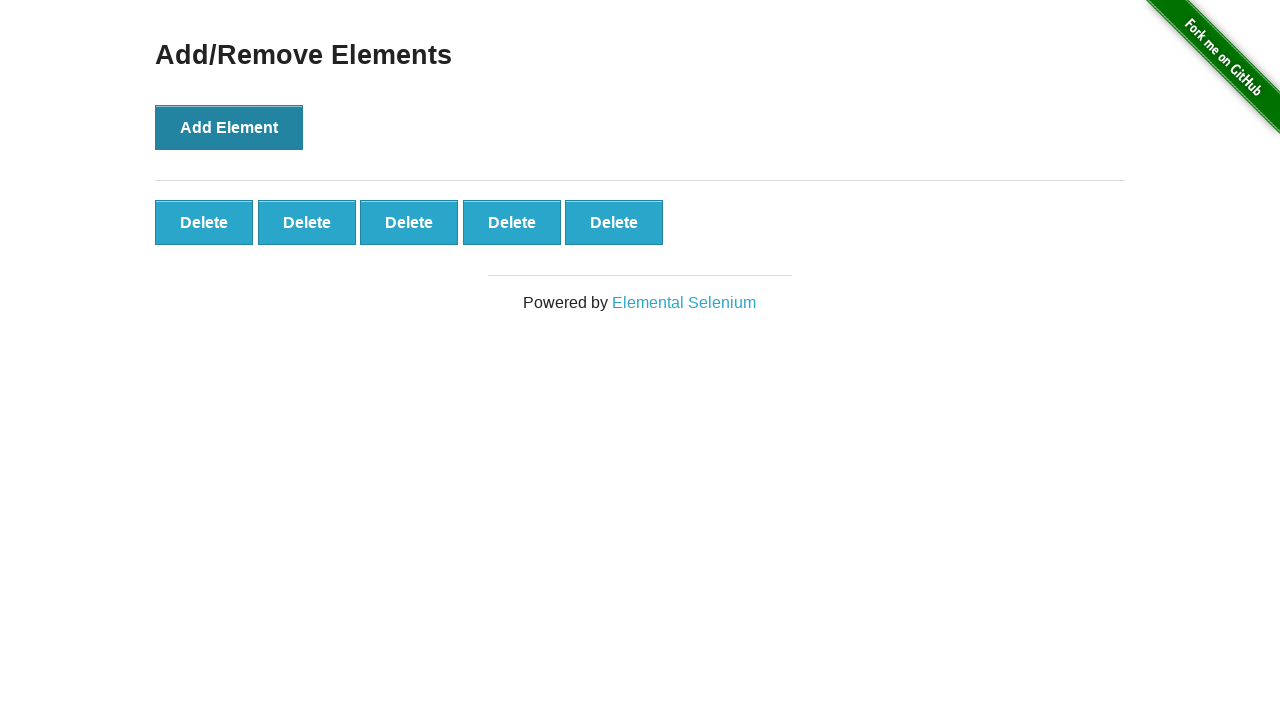

Located all delete buttons in the container
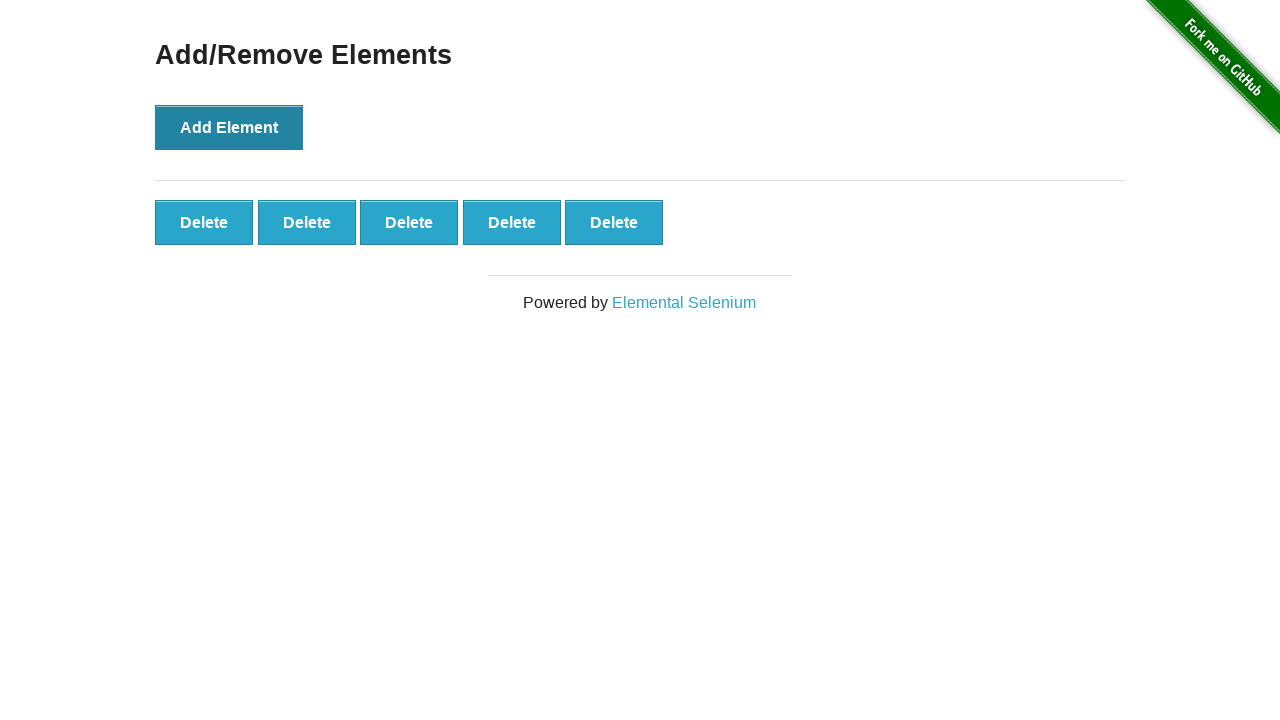

Verified that exactly 5 delete buttons are present
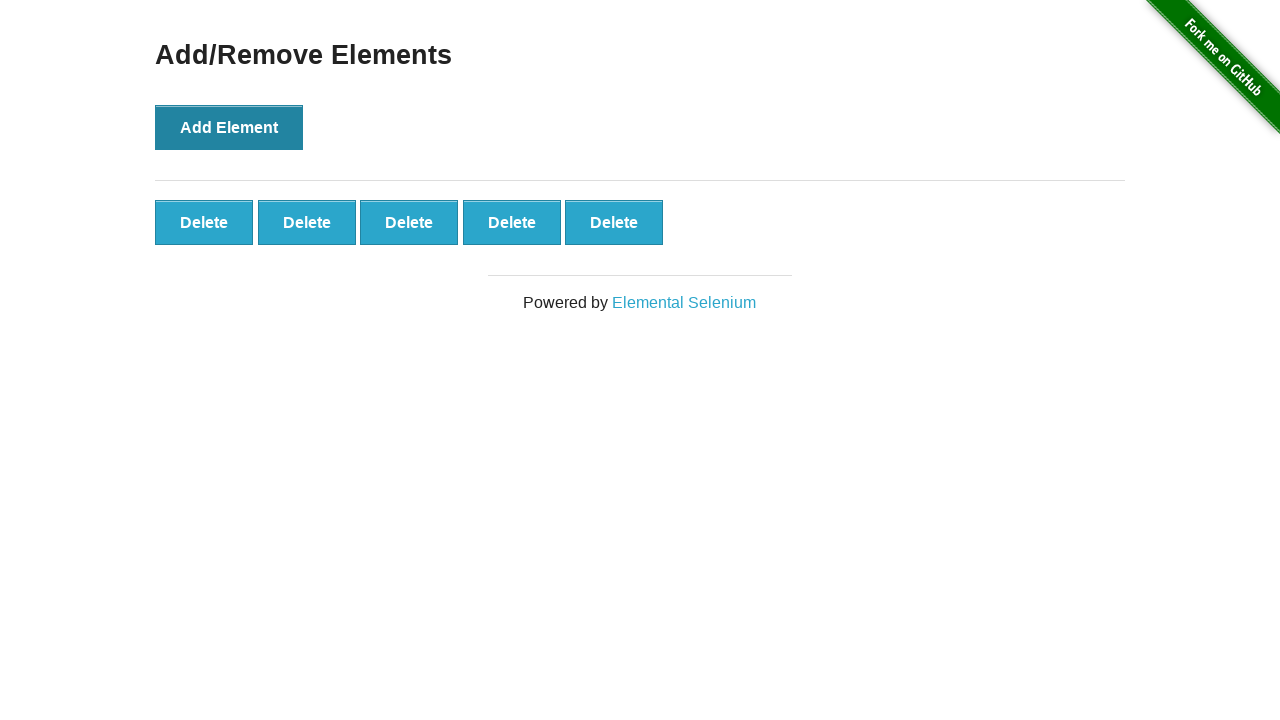

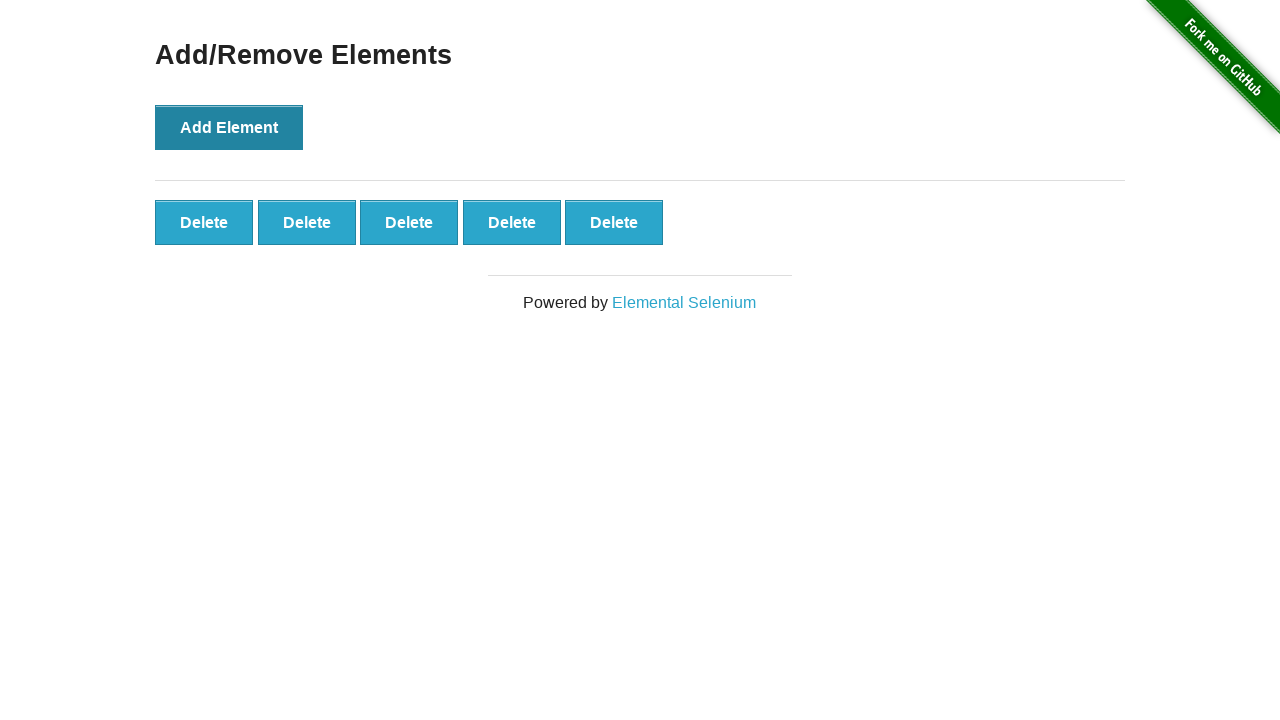